Tests unchecking a completed todo item to un-mark it as complete

Starting URL: https://demo.playwright.dev/todomvc

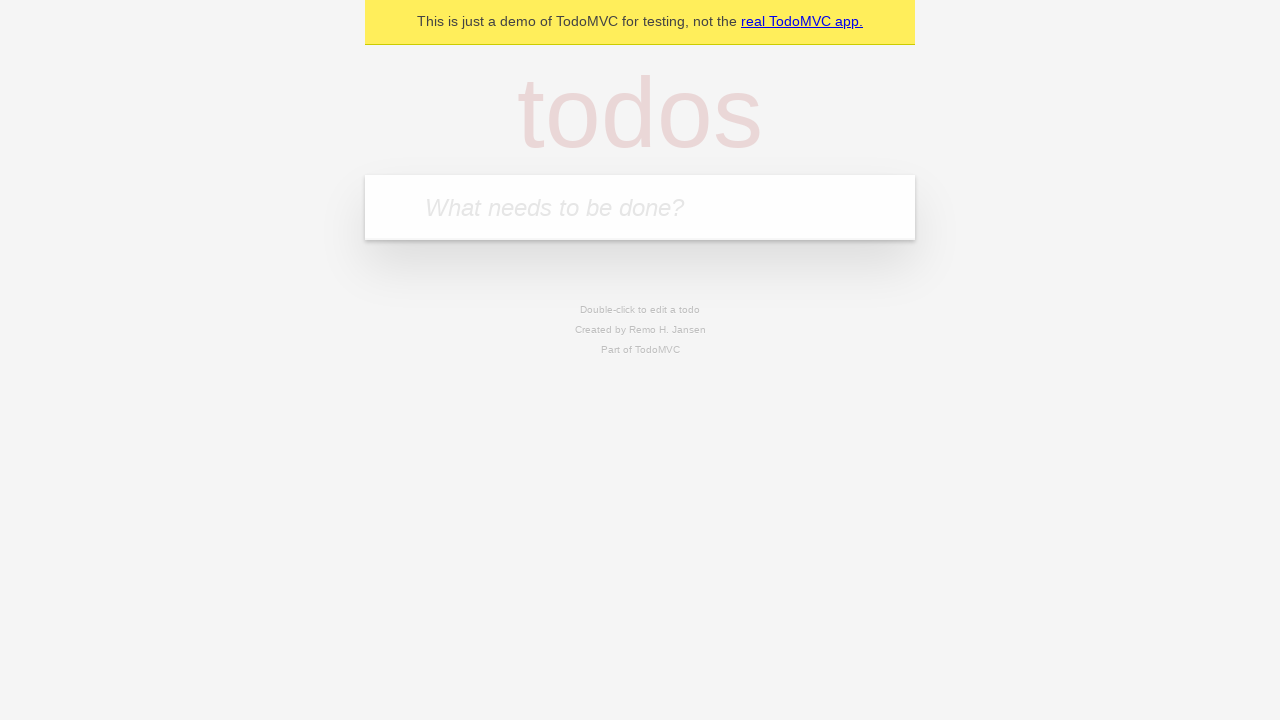

Filled input field with 'buy some cheese' on internal:attr=[placeholder="What needs to be done?"i]
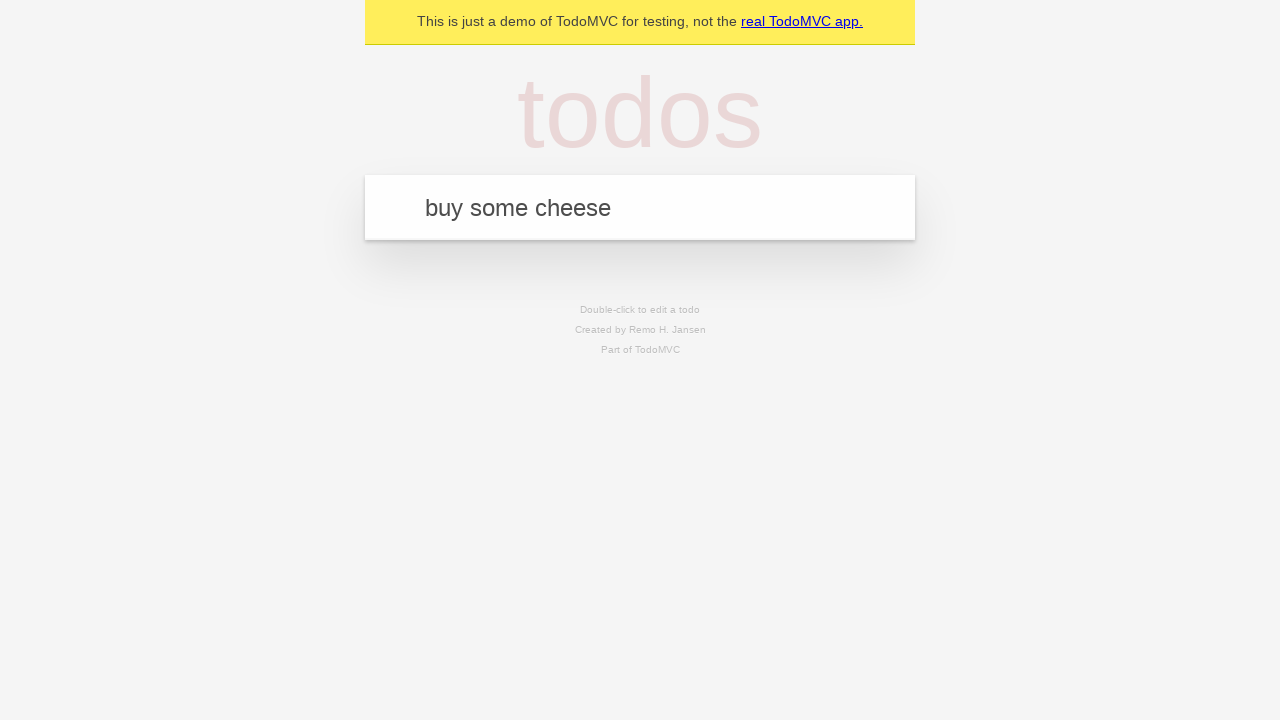

Pressed Enter to add first todo item on internal:attr=[placeholder="What needs to be done?"i]
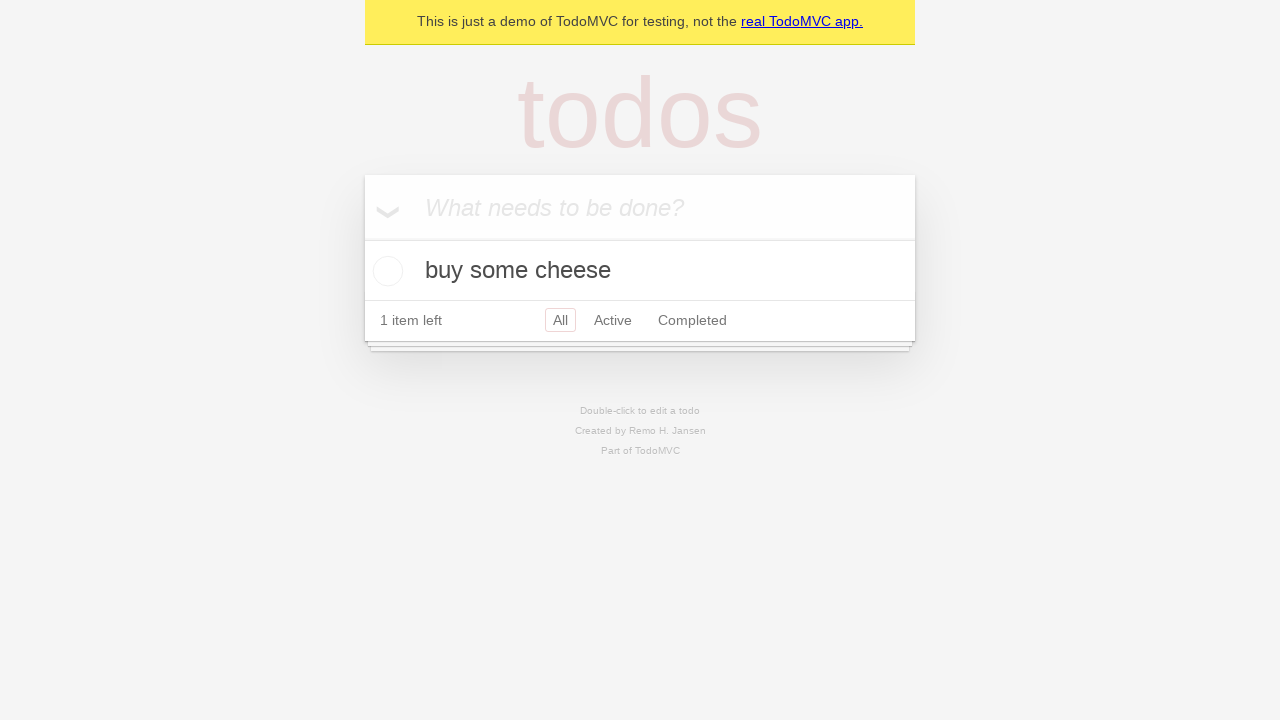

Filled input field with 'feed the cat' on internal:attr=[placeholder="What needs to be done?"i]
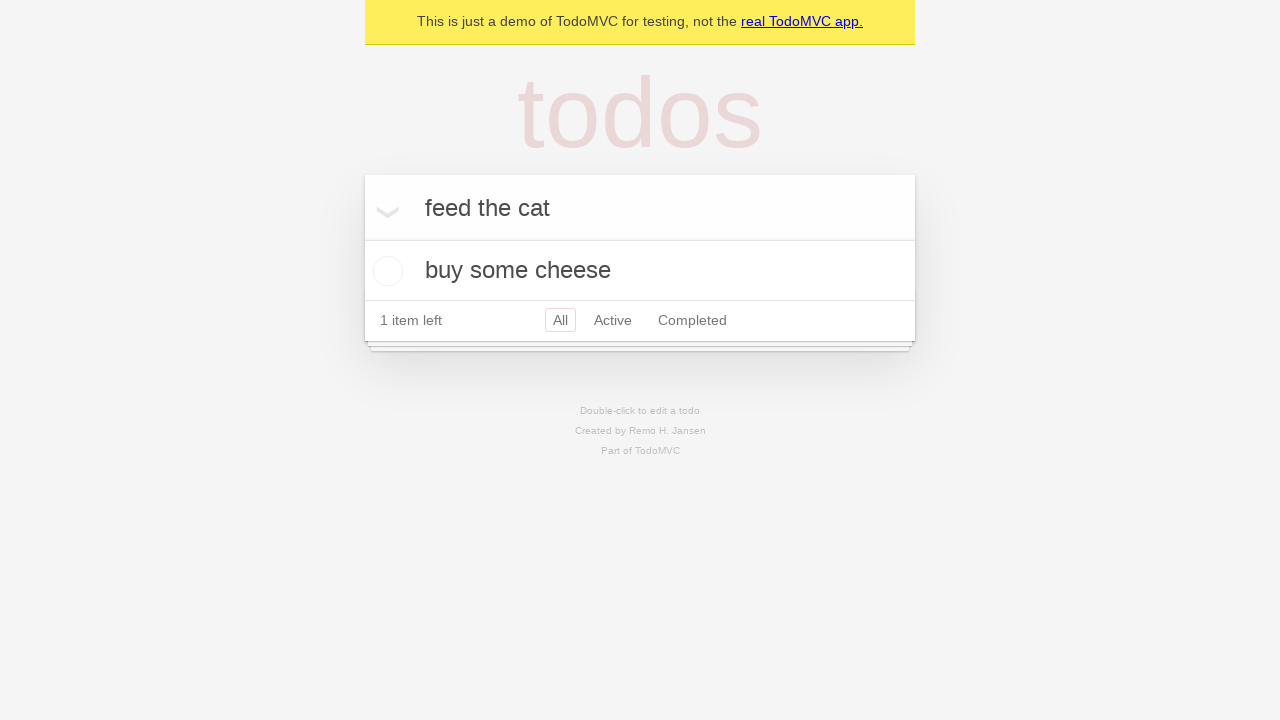

Pressed Enter to add second todo item on internal:attr=[placeholder="What needs to be done?"i]
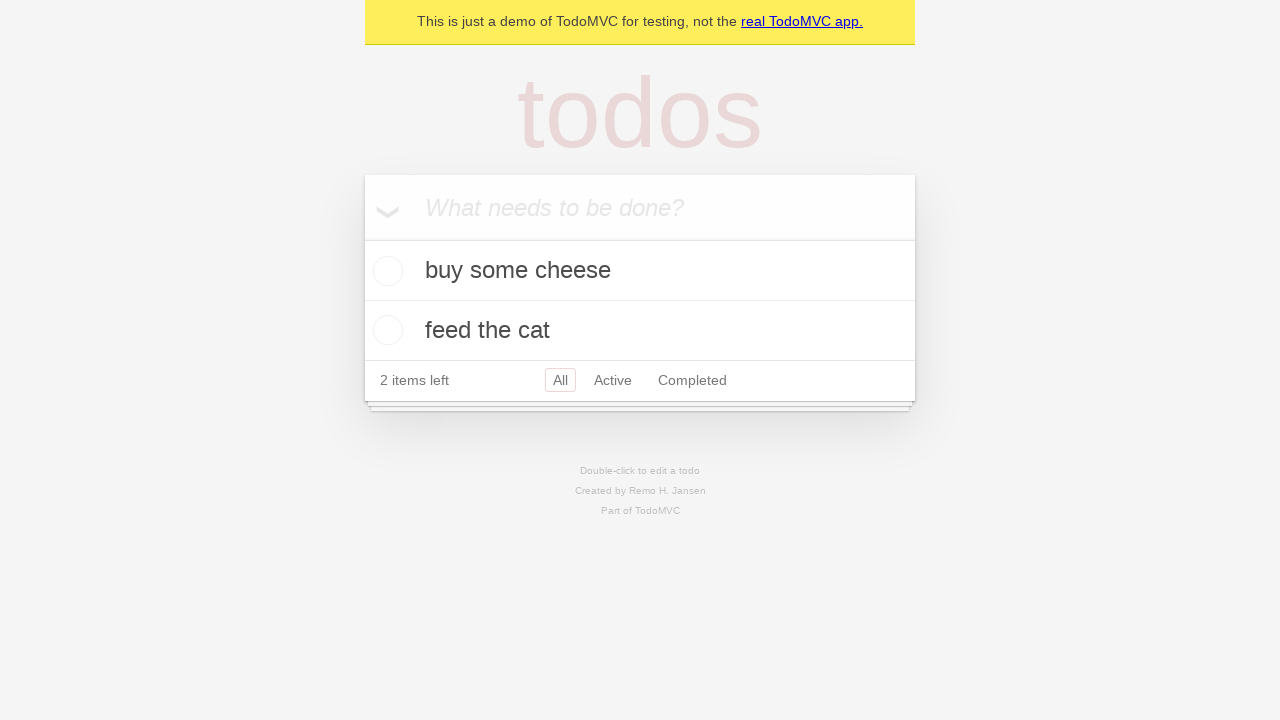

Checked first todo item to mark it as complete at (385, 271) on [data-testid='todo-item'] >> nth=0 >> internal:role=checkbox
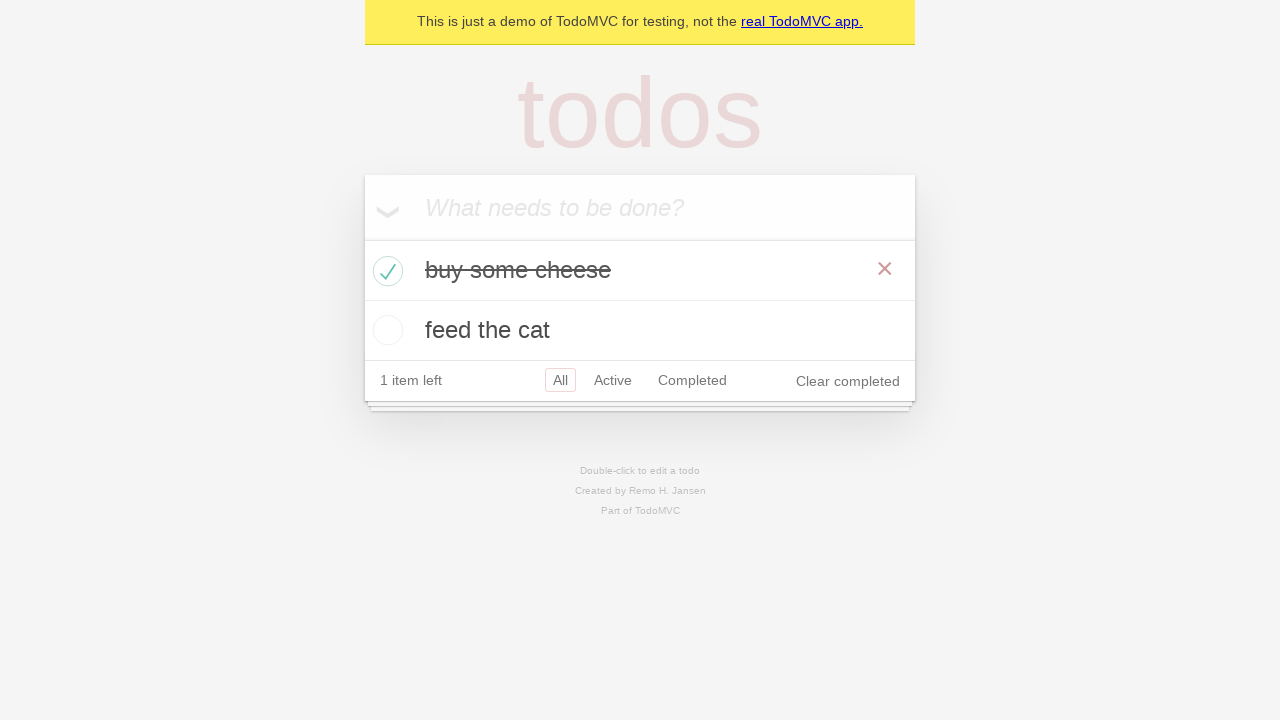

Unchecked first todo item to un-mark it as complete at (385, 271) on [data-testid='todo-item'] >> nth=0 >> internal:role=checkbox
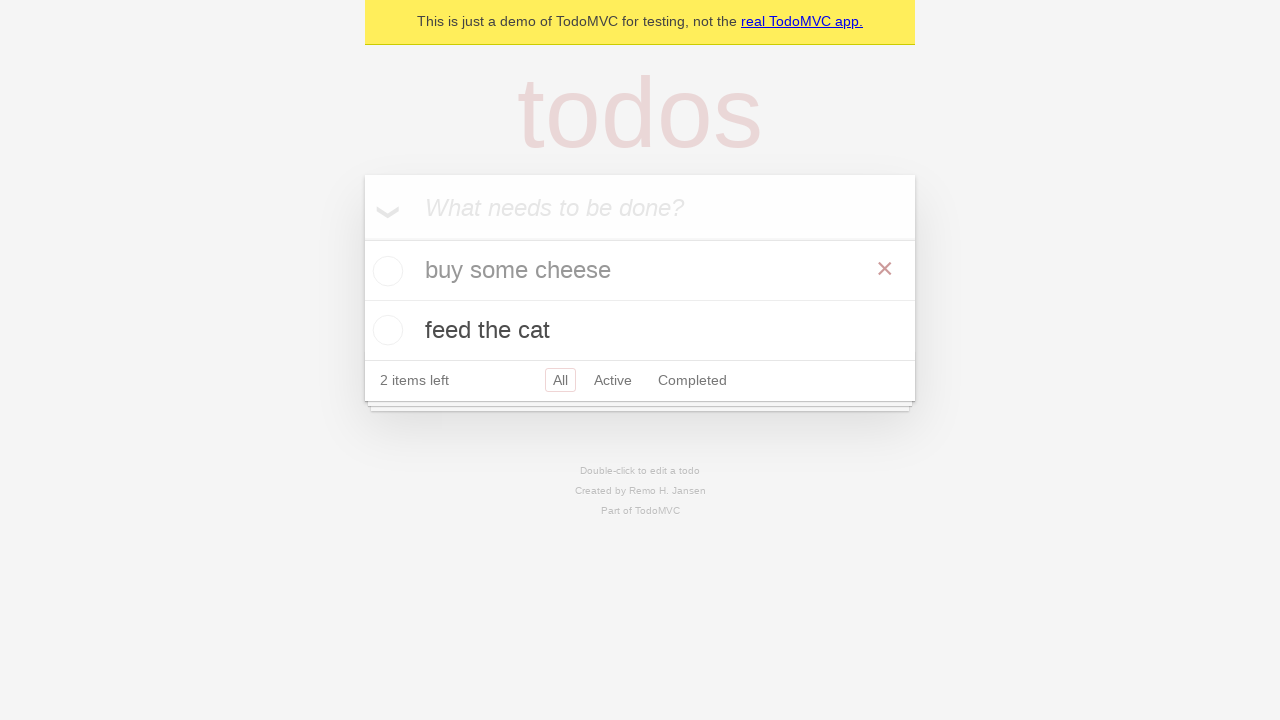

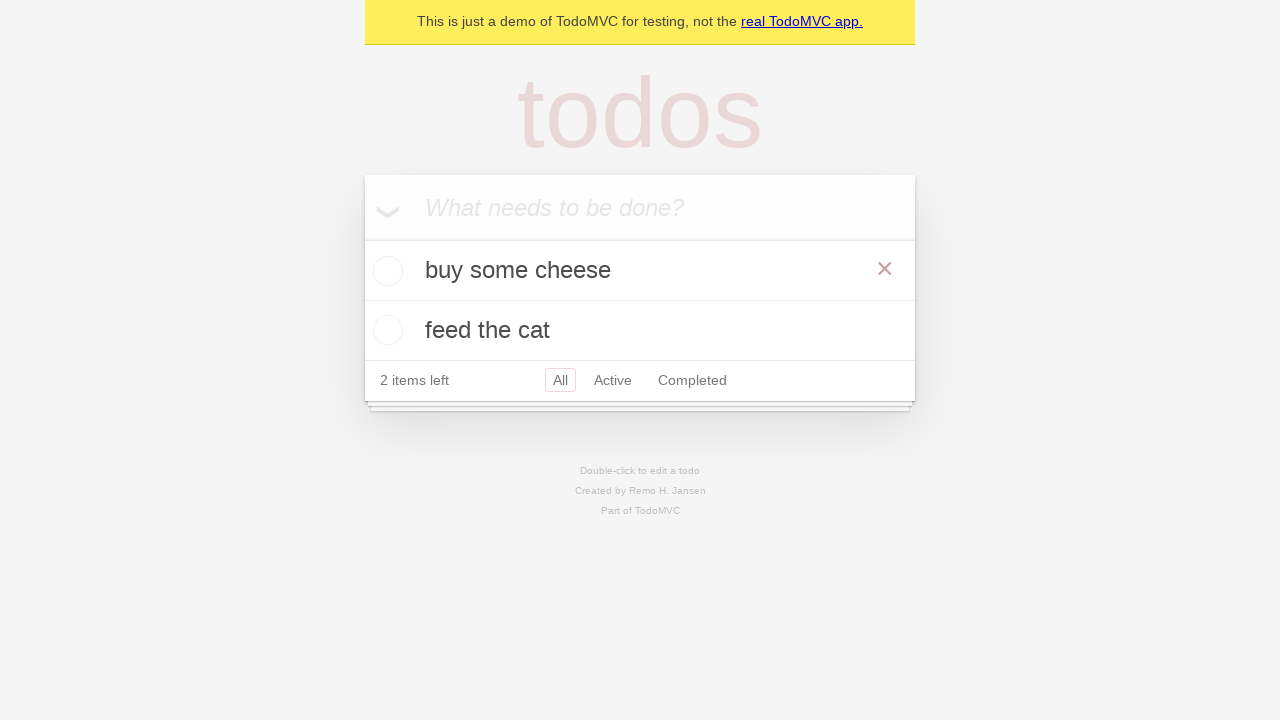